Tests right-click functionality on a textbox element by scrolling to it and performing a context click action

Starting URL: https://omayo.blogspot.com/

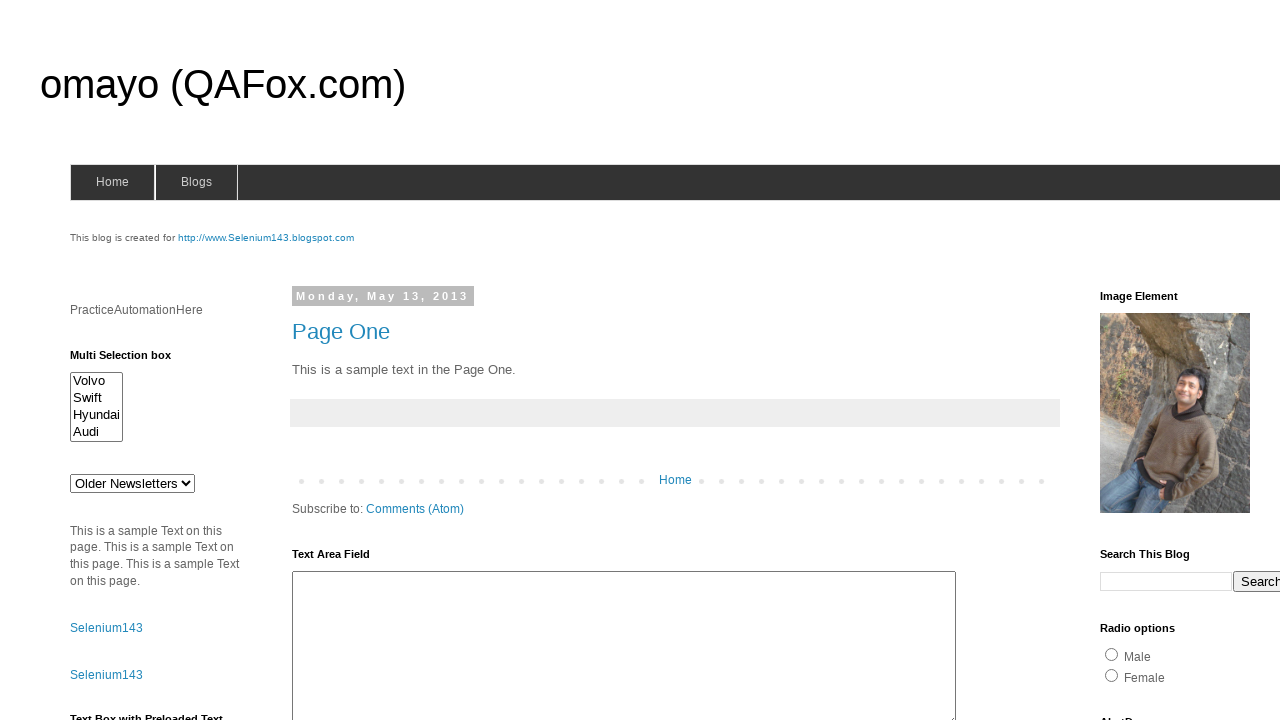

Located textbox element with name 'textboxn'
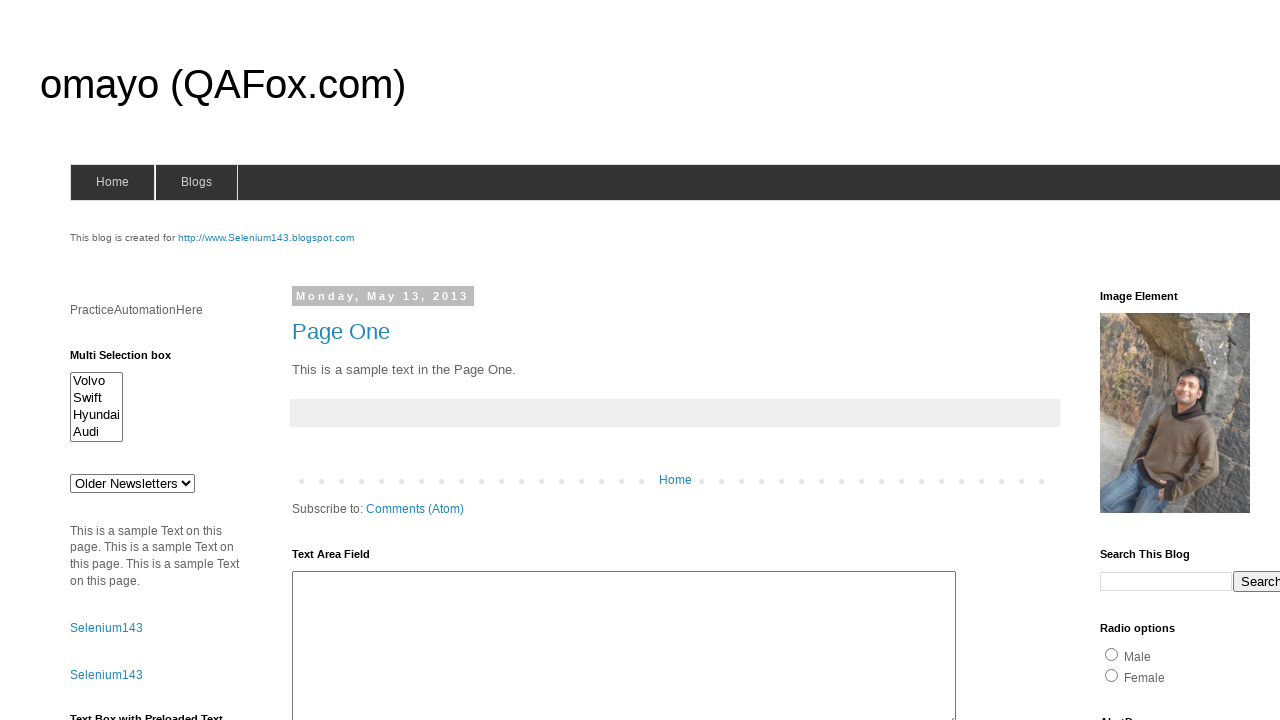

Scrolled textbox element into view
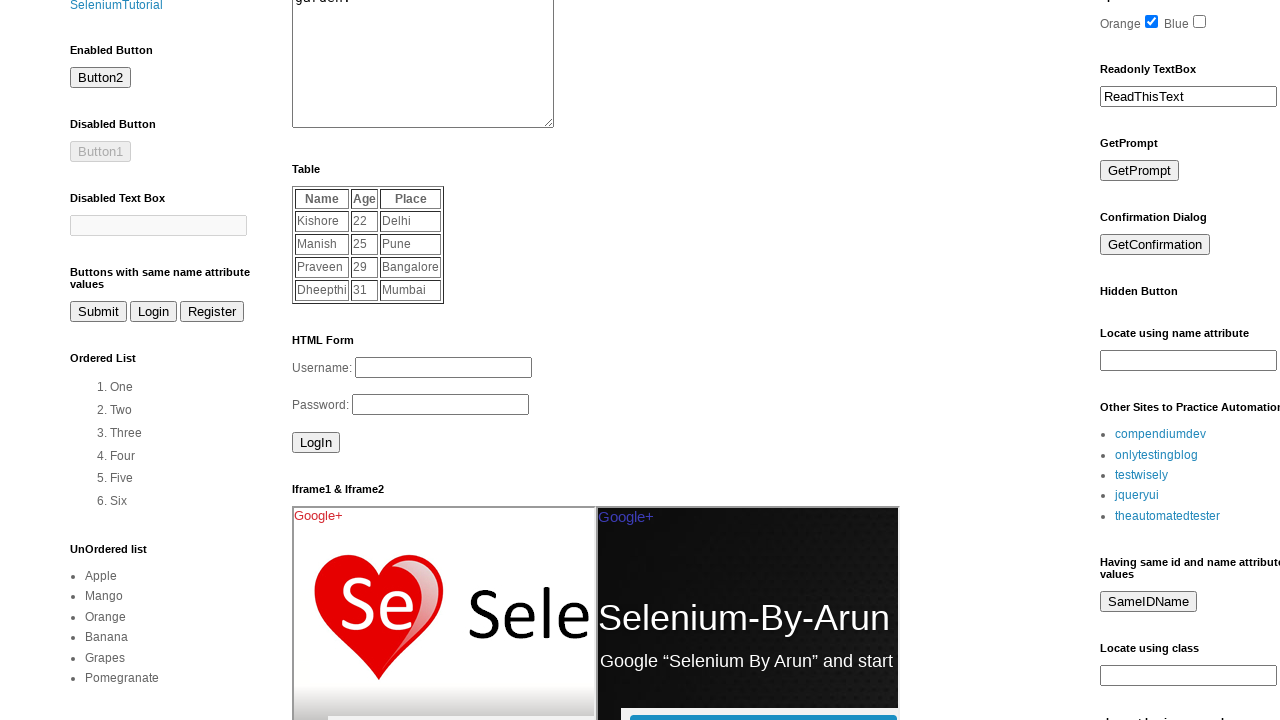

Right-clicked on textbox element to open context menu at (1188, 361) on input[name='textboxn']
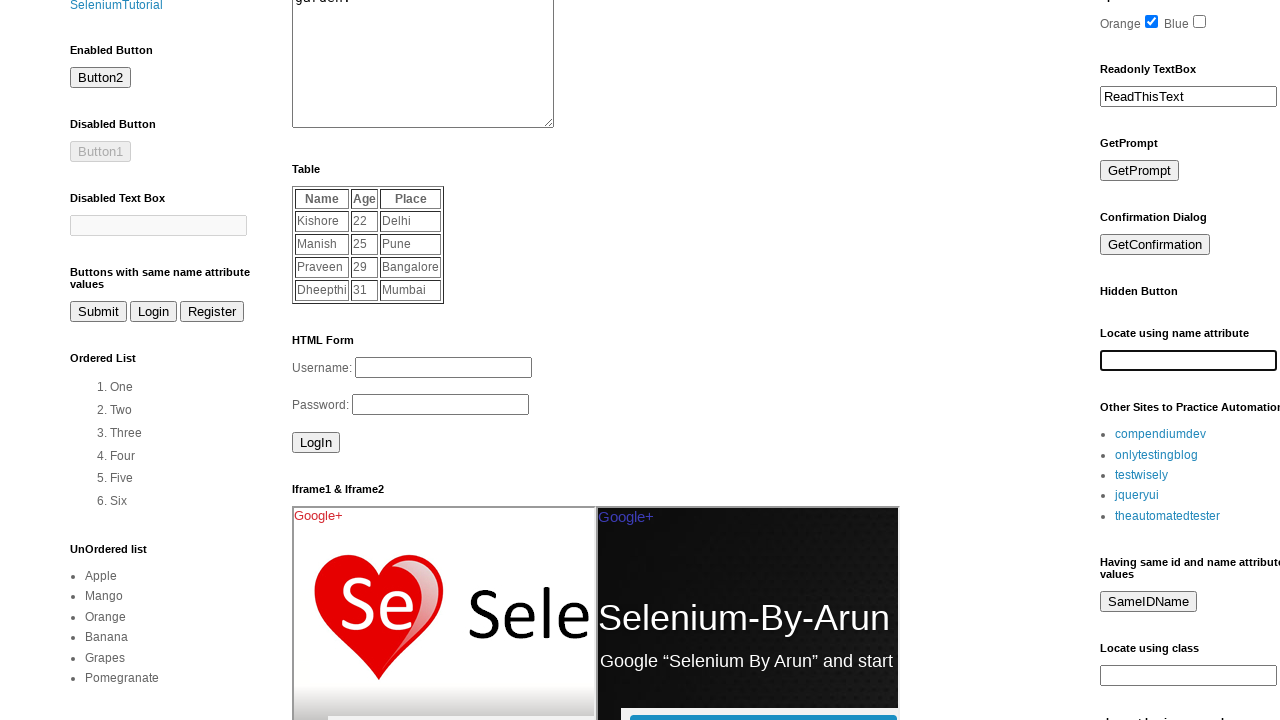

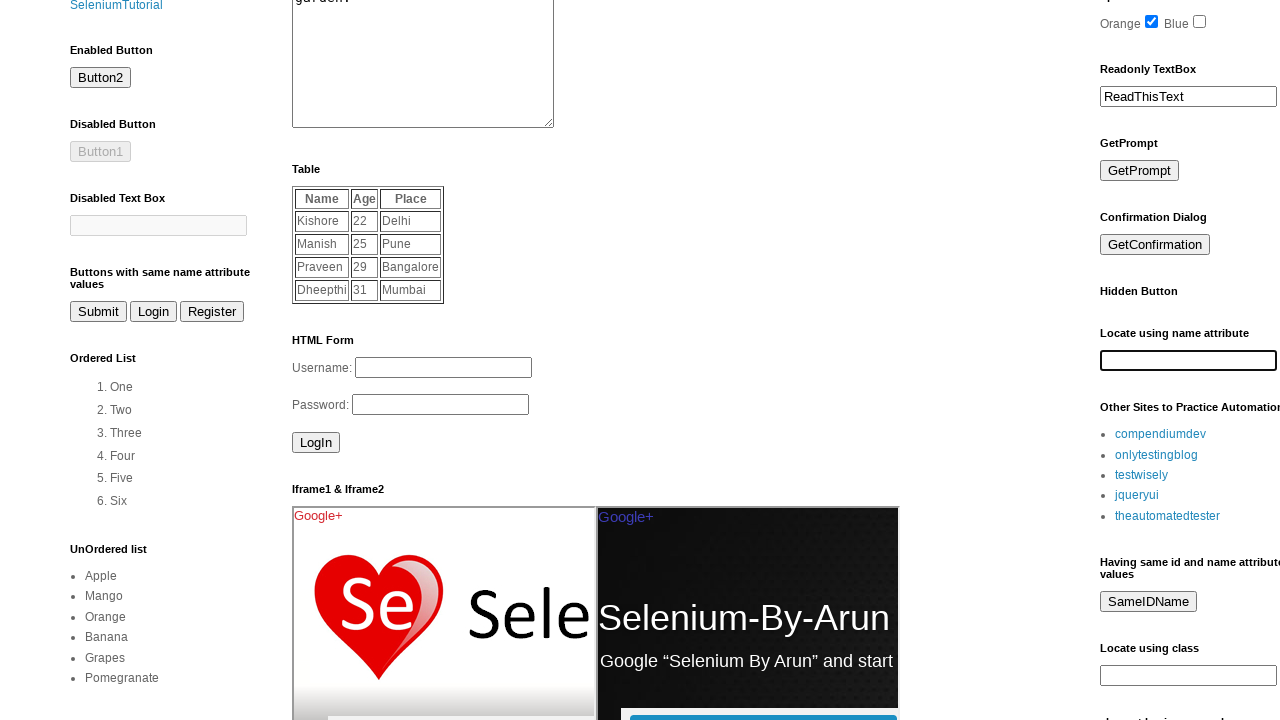